Navigates to the DemoQA text box page and retrieves the page title

Starting URL: https://demoqa.com/text-box

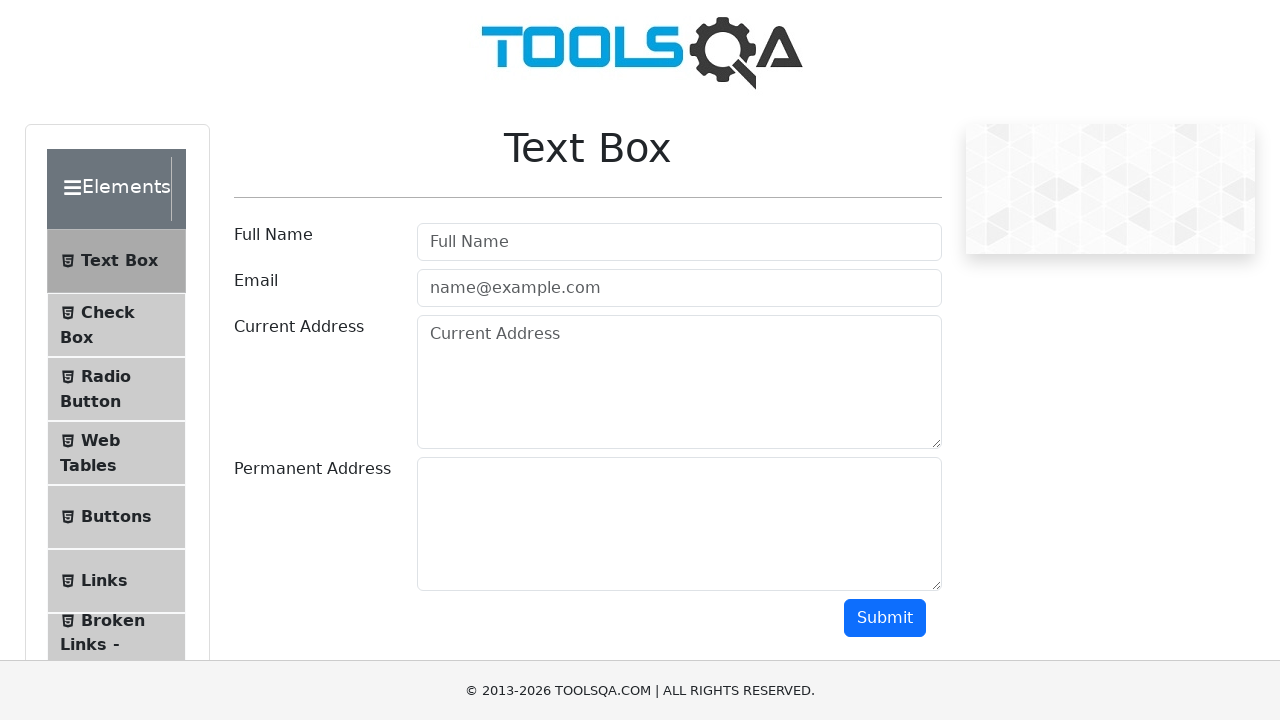

Navigated to DemoQA text box page
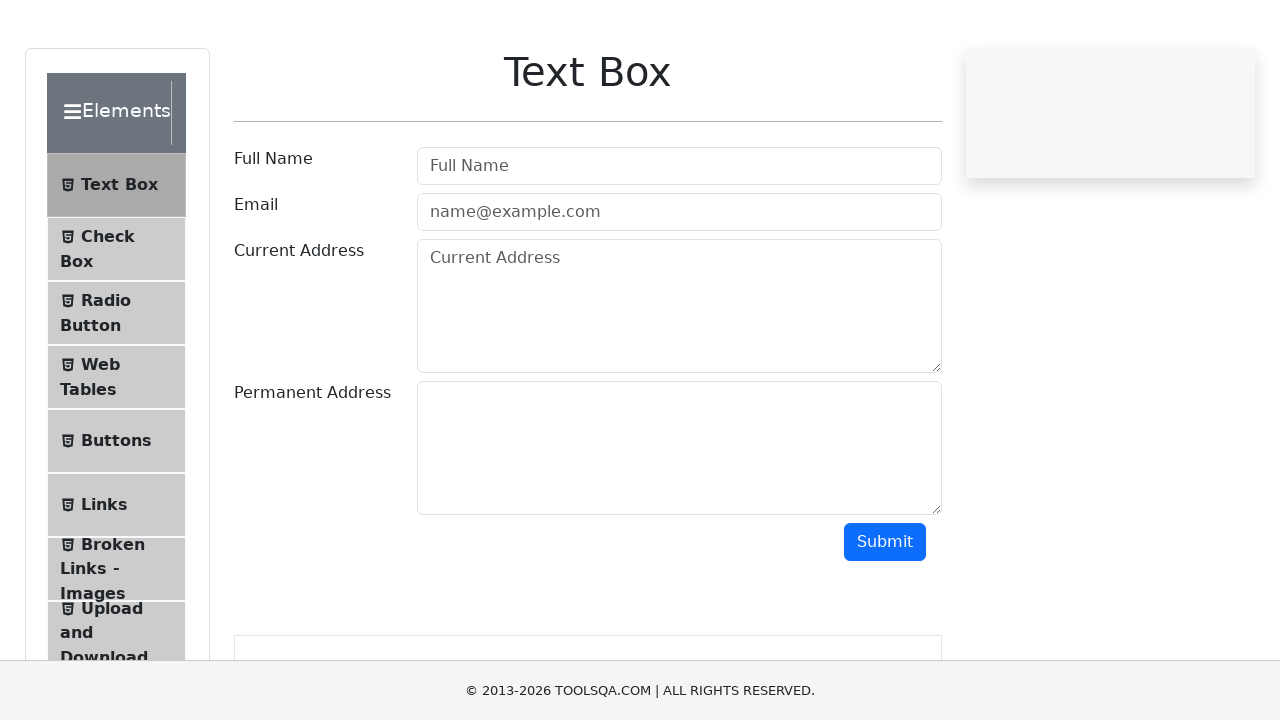

Retrieved page title: demosite
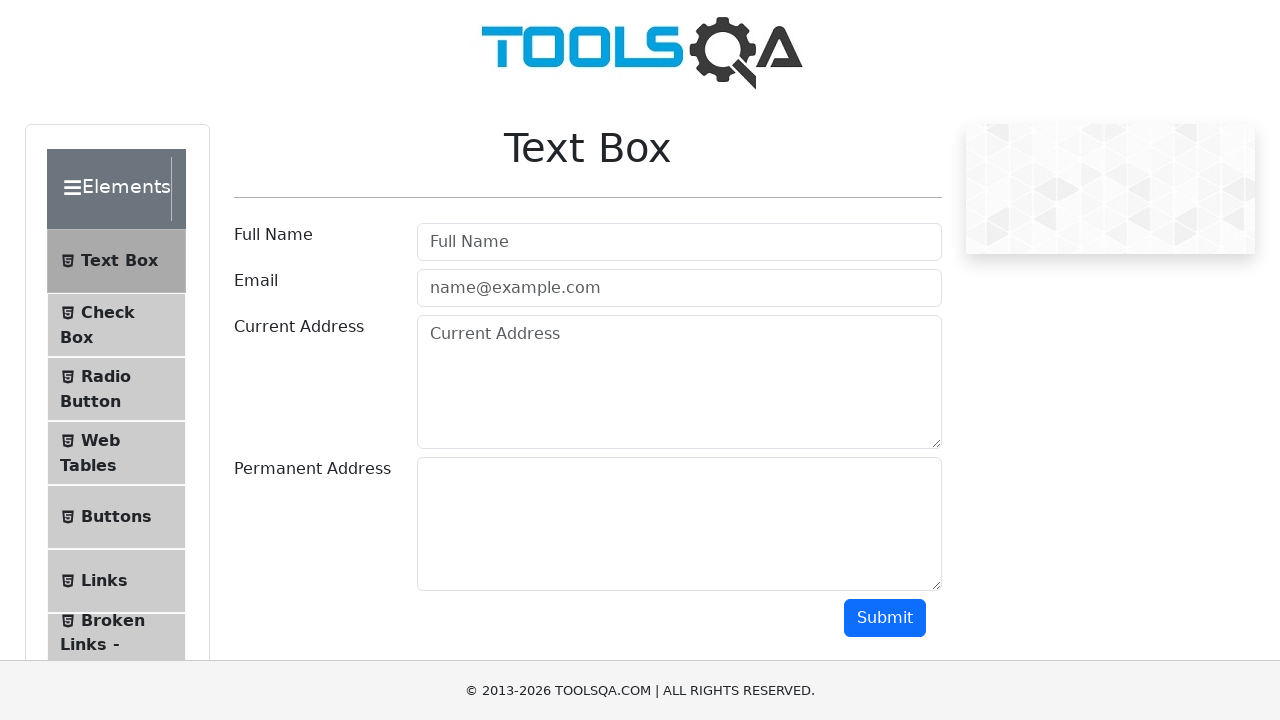

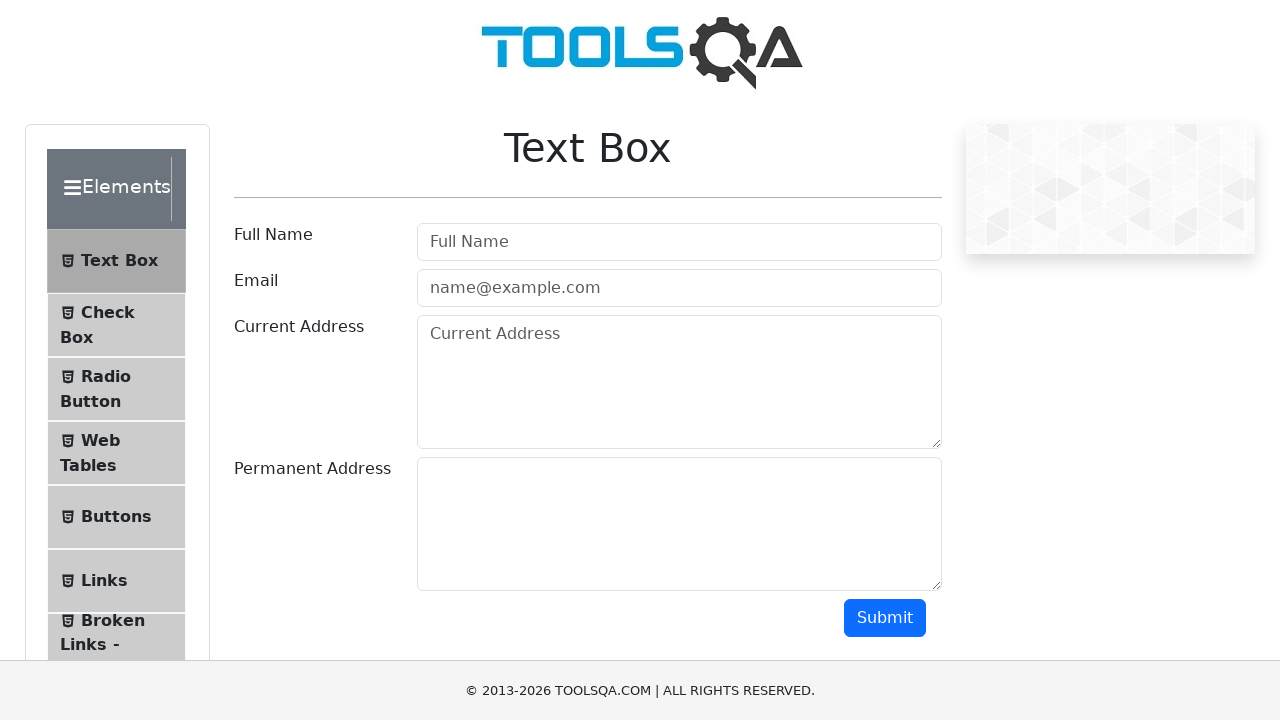